Tests search functionality on Stepik catalog by searching for different programming topics (SQL, Python, Java) and verifying results are displayed

Starting URL: https://stepik.org/catalog

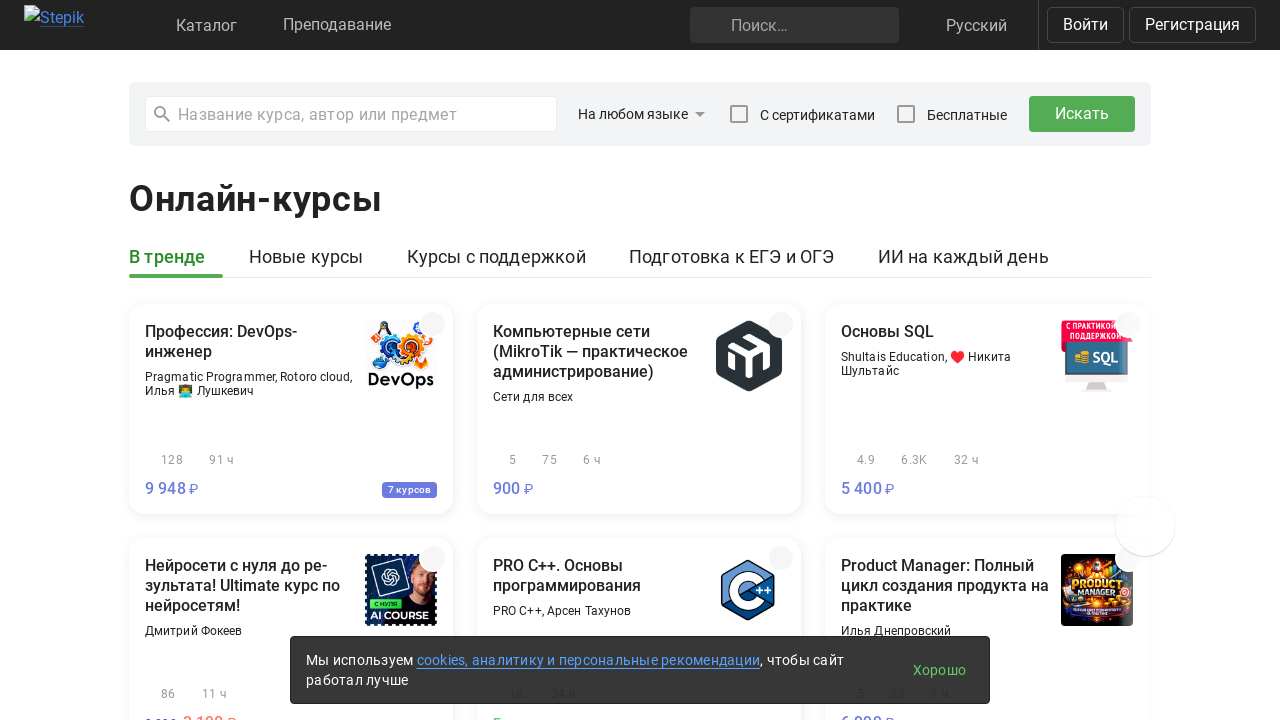

Filled search field with 'SQL' on .search-form__input
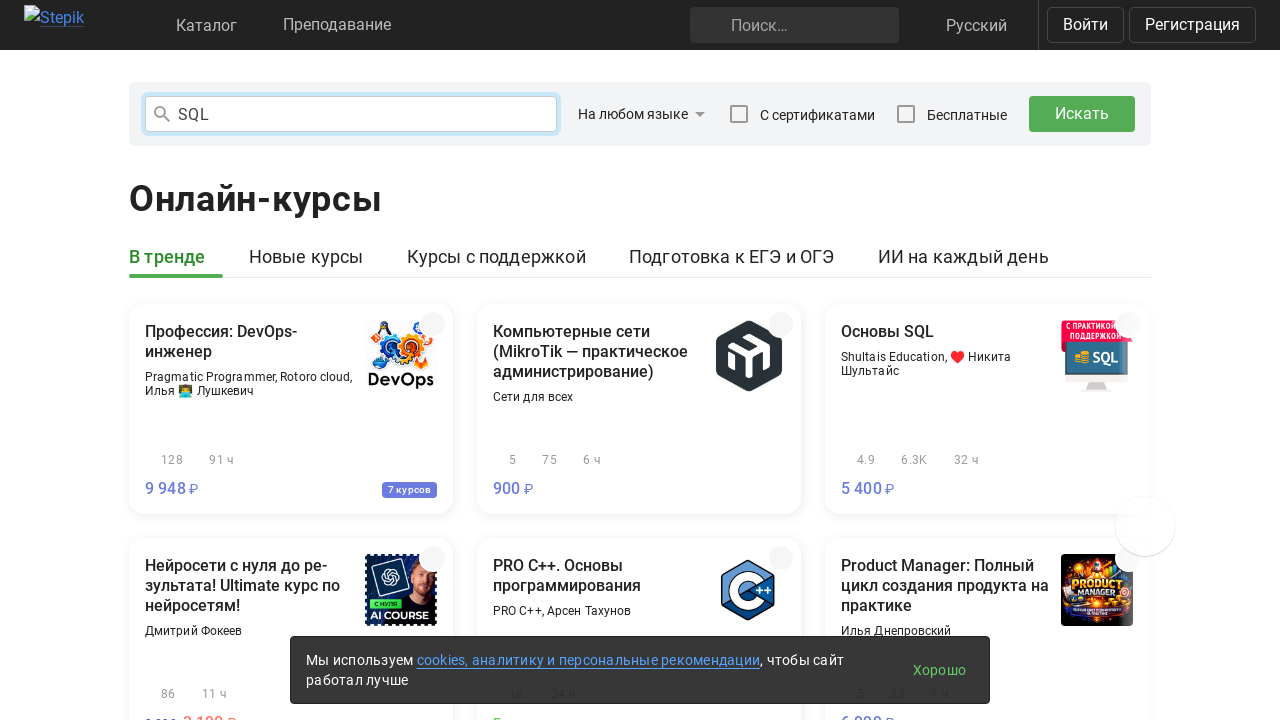

Pressed Enter to search for SQL on .search-form__input
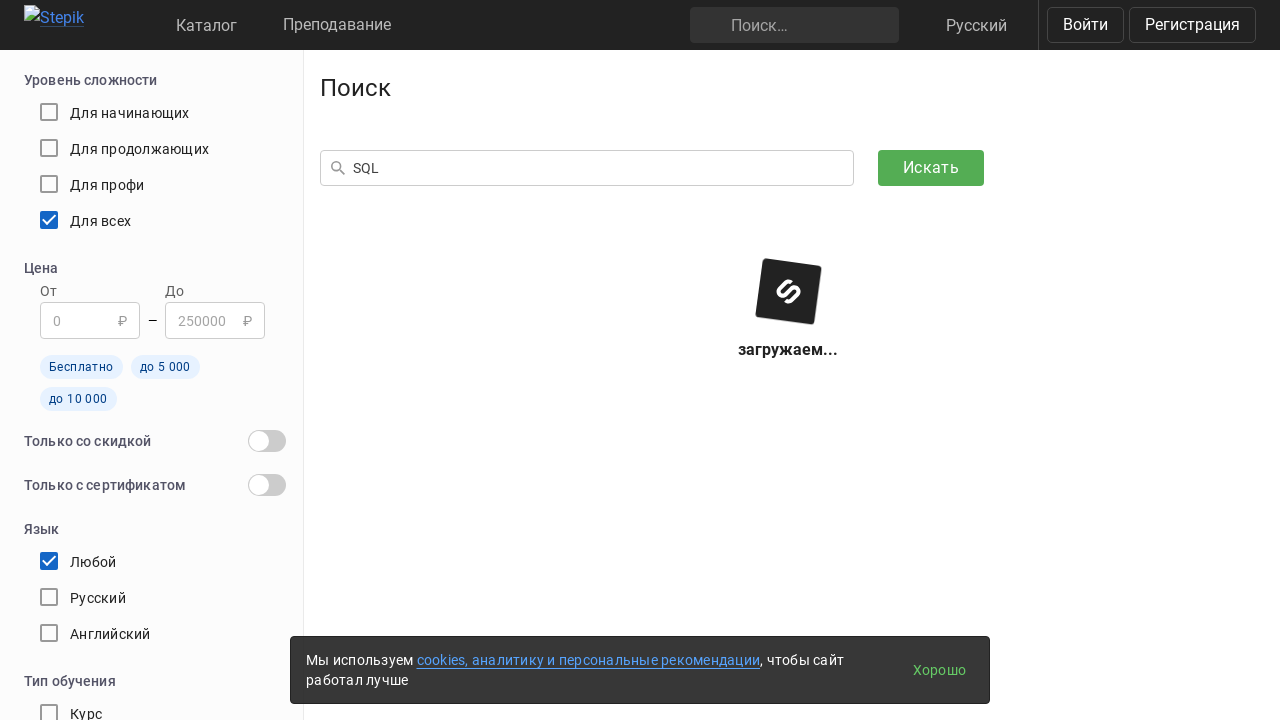

SQL search results loaded
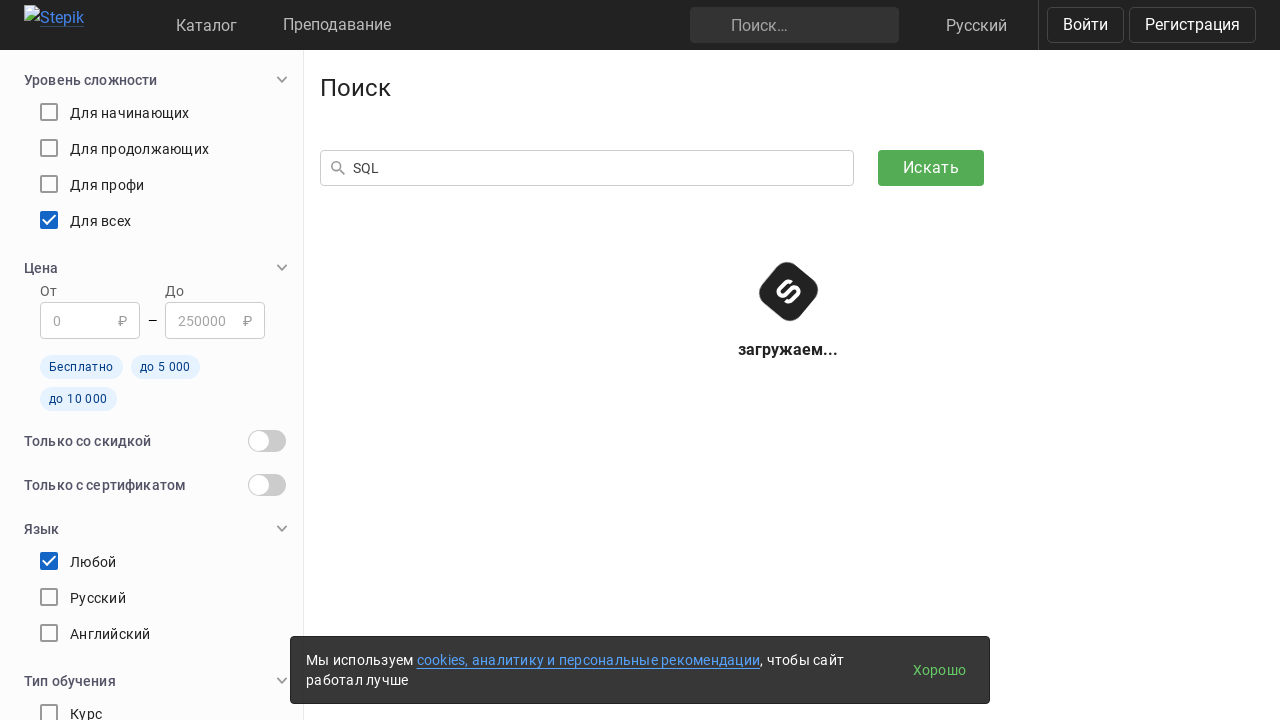

Navigated back to Stepik catalog
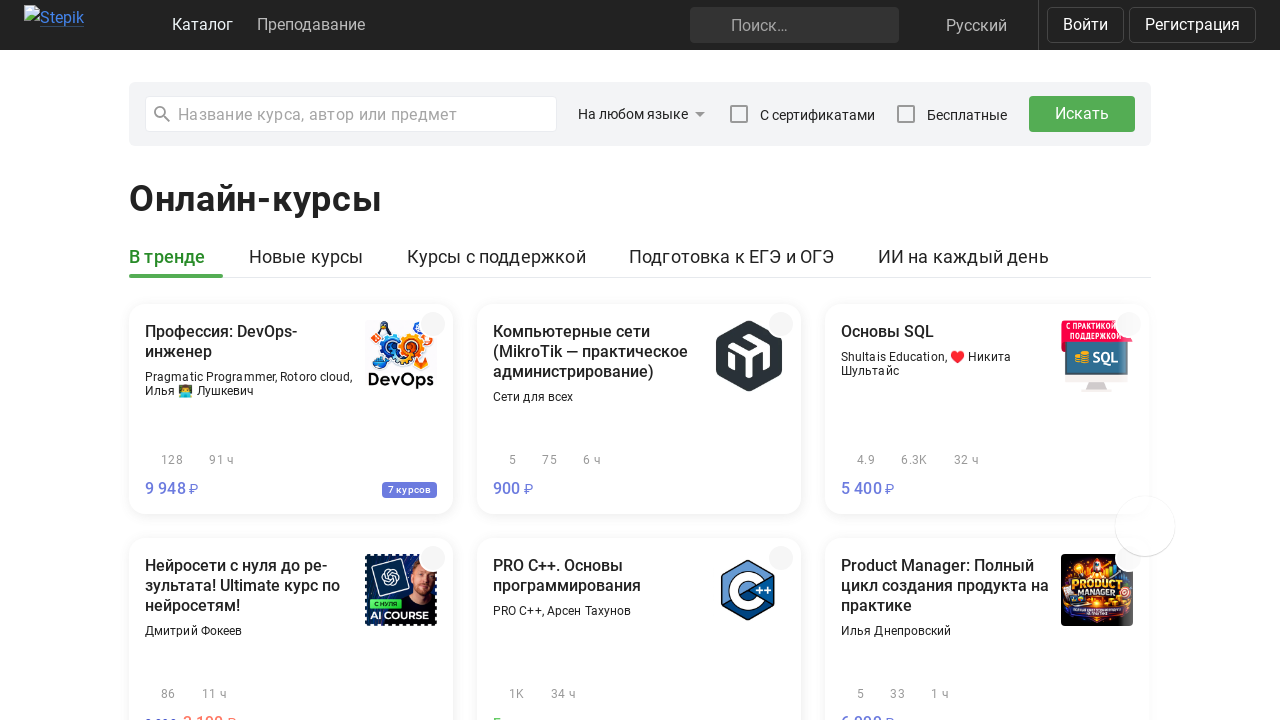

Filled search field with 'Python' on .search-form__input
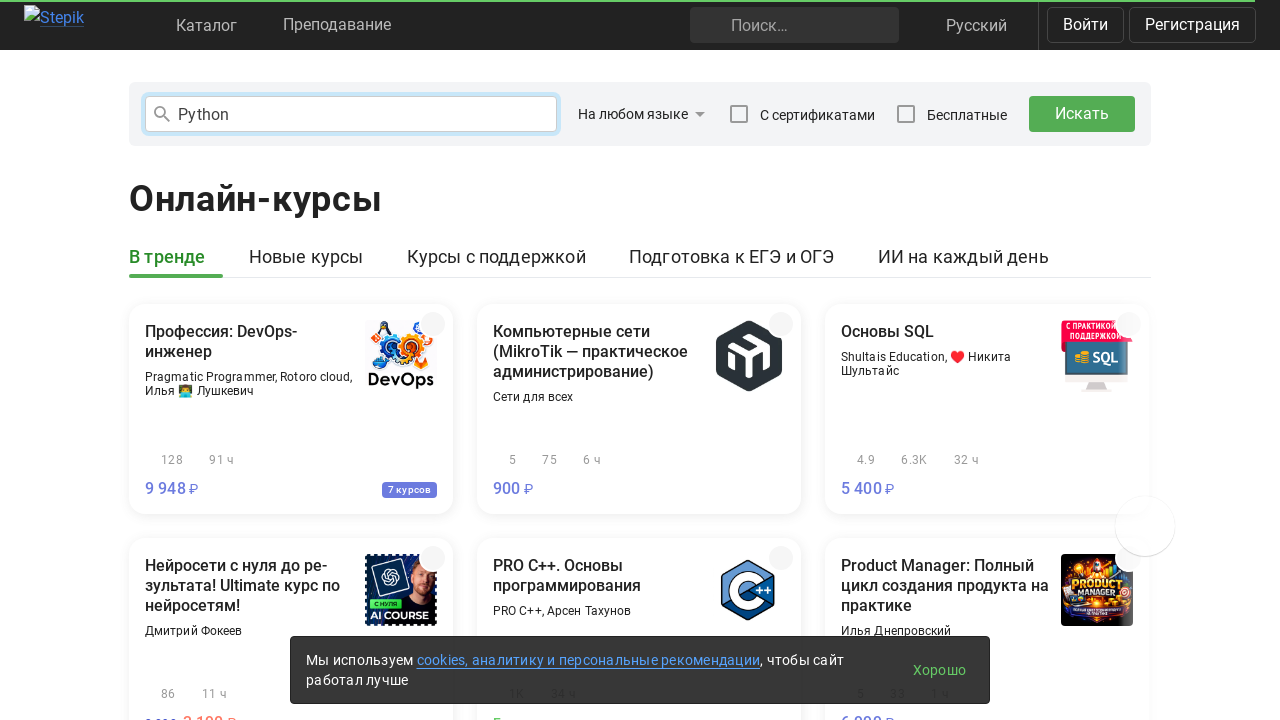

Pressed Enter to search for Python on .search-form__input
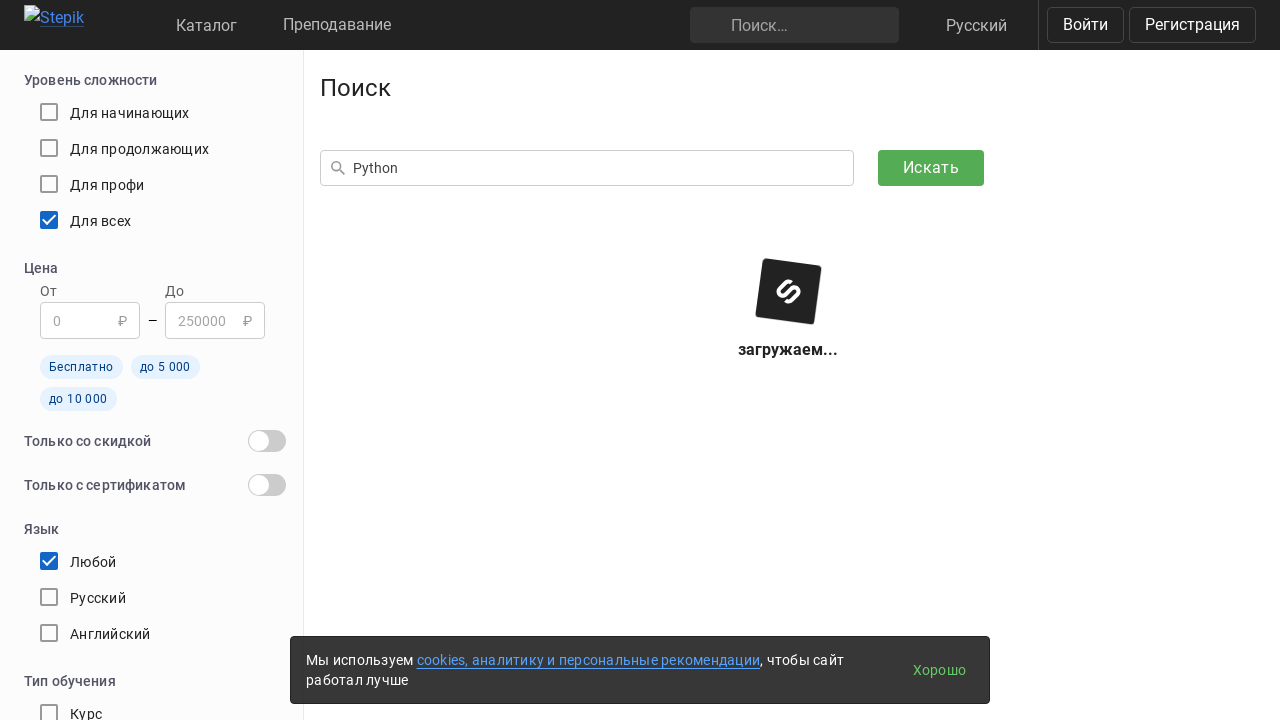

Python search results loaded
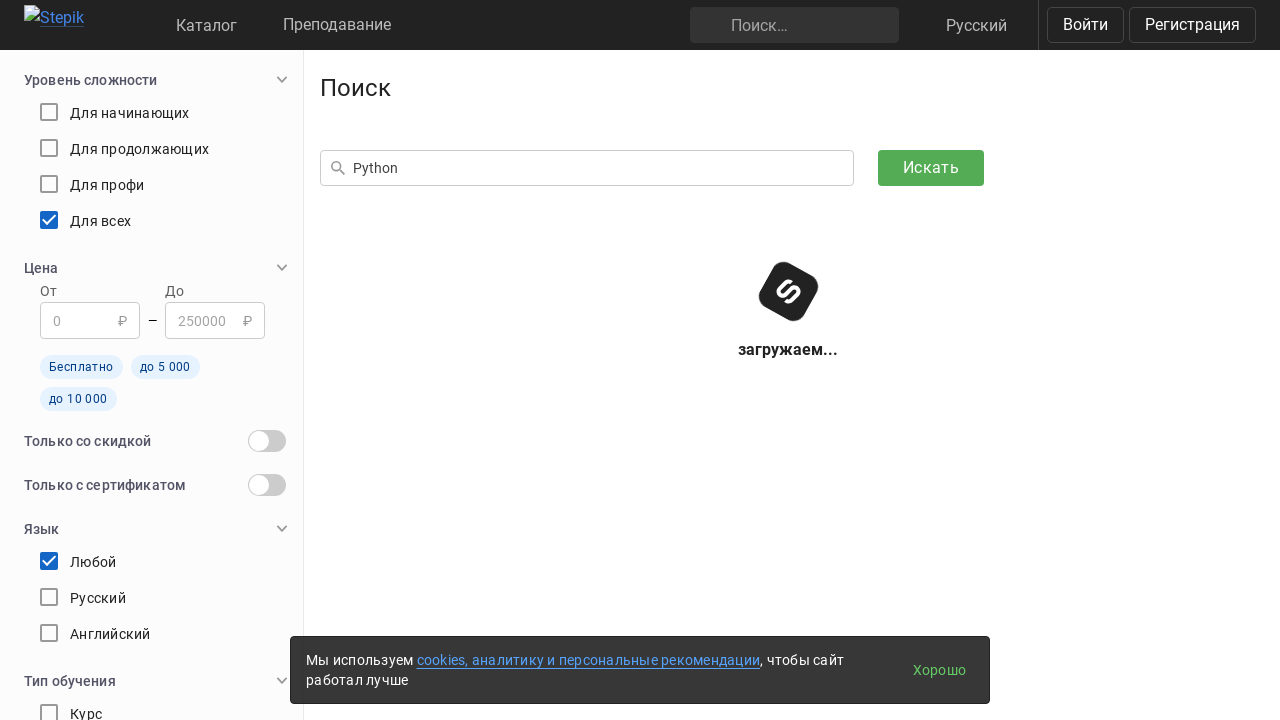

Navigated back to Stepik catalog
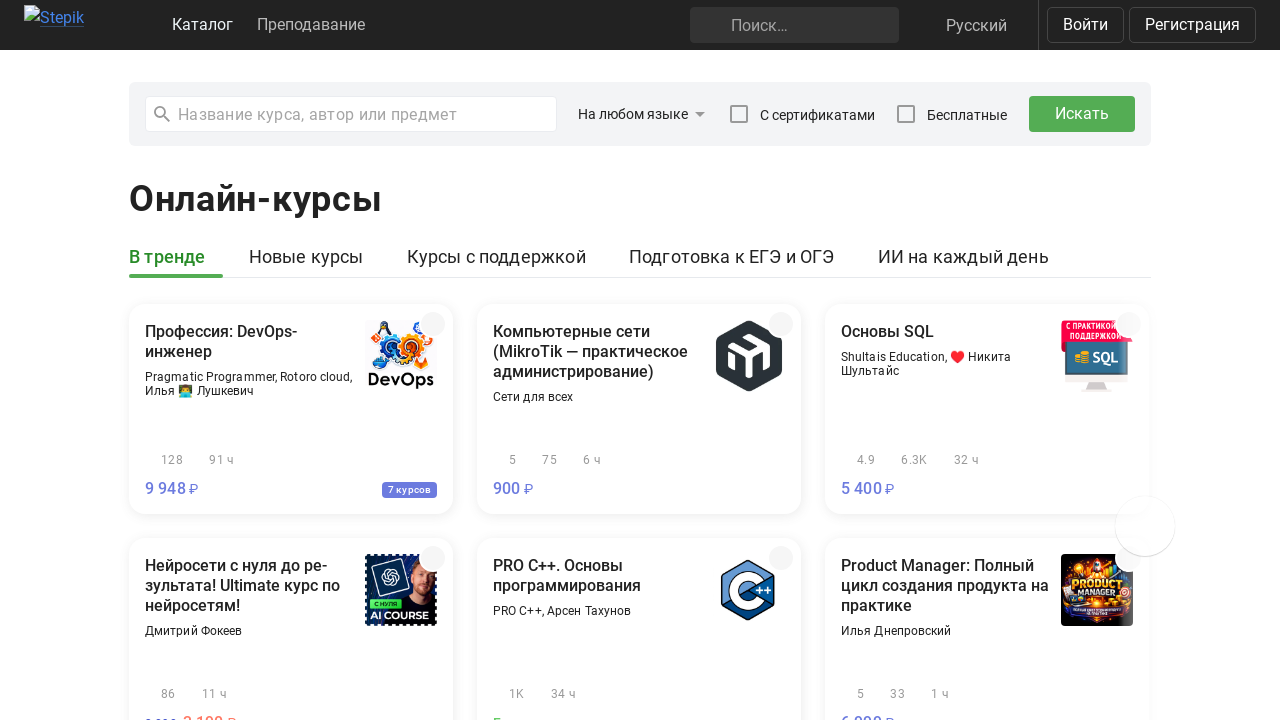

Filled search field with 'Java' on .search-form__input
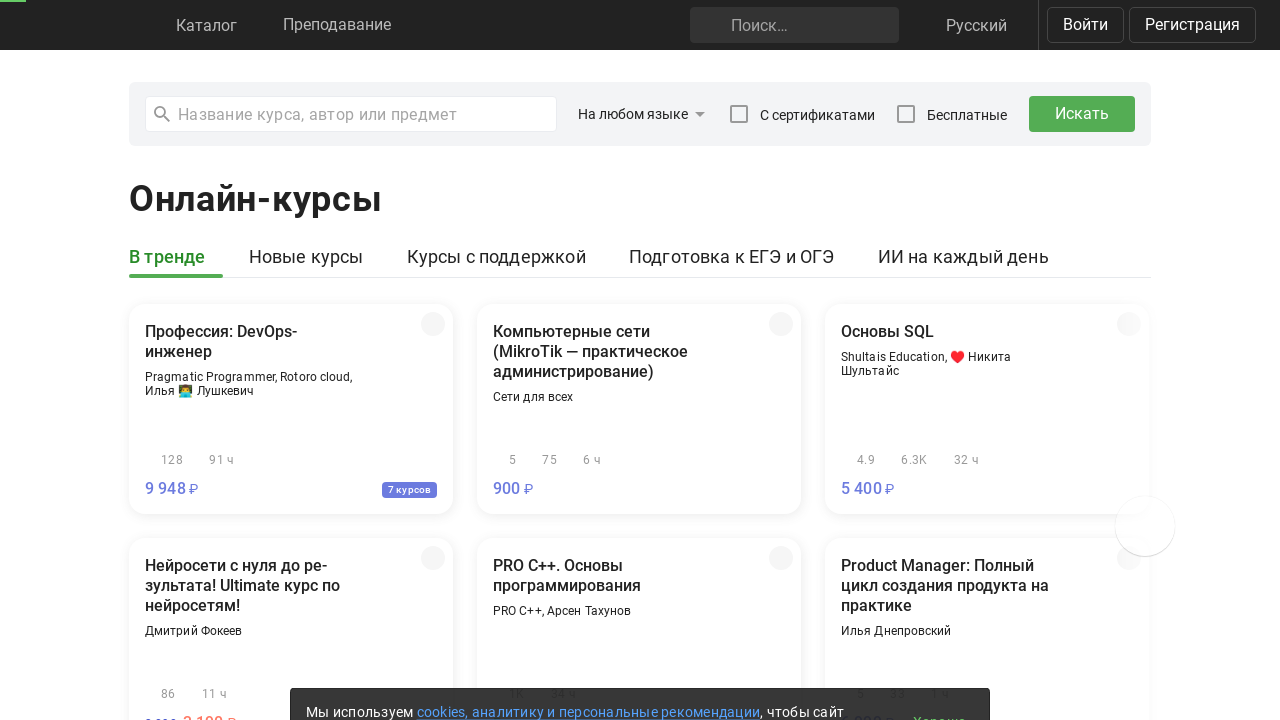

Pressed Enter to search for Java on .search-form__input
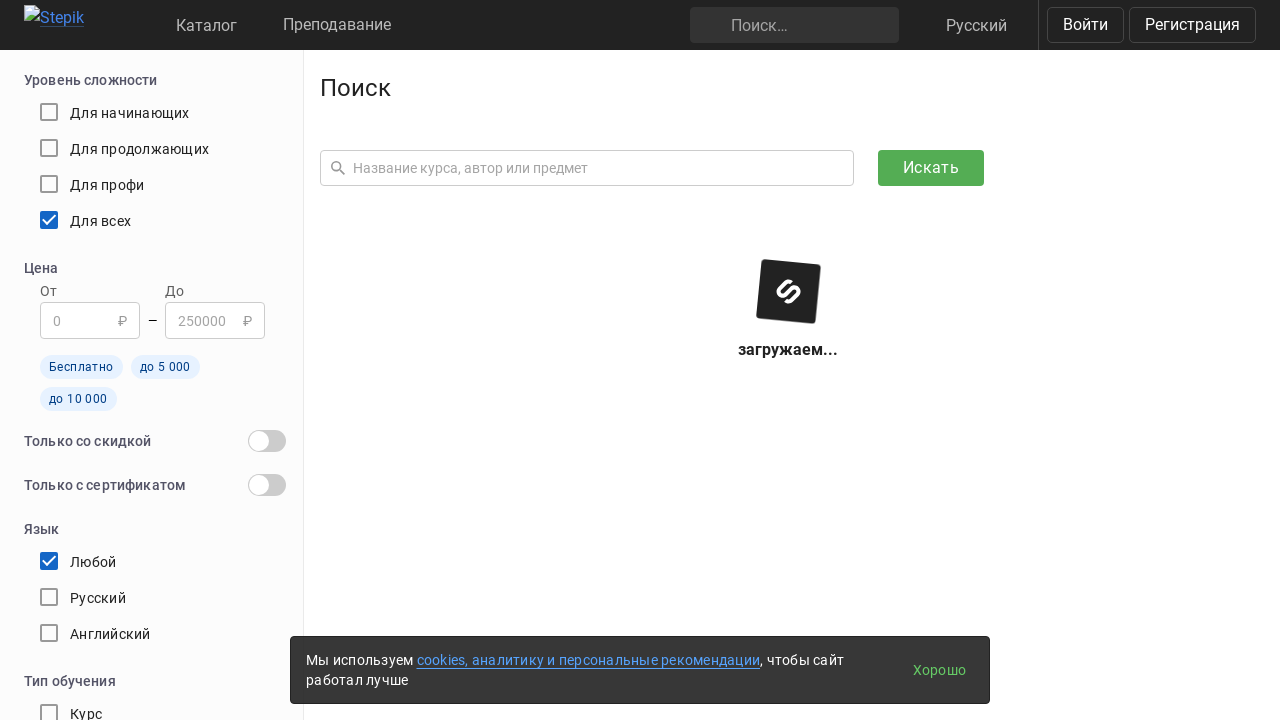

Java search results loaded
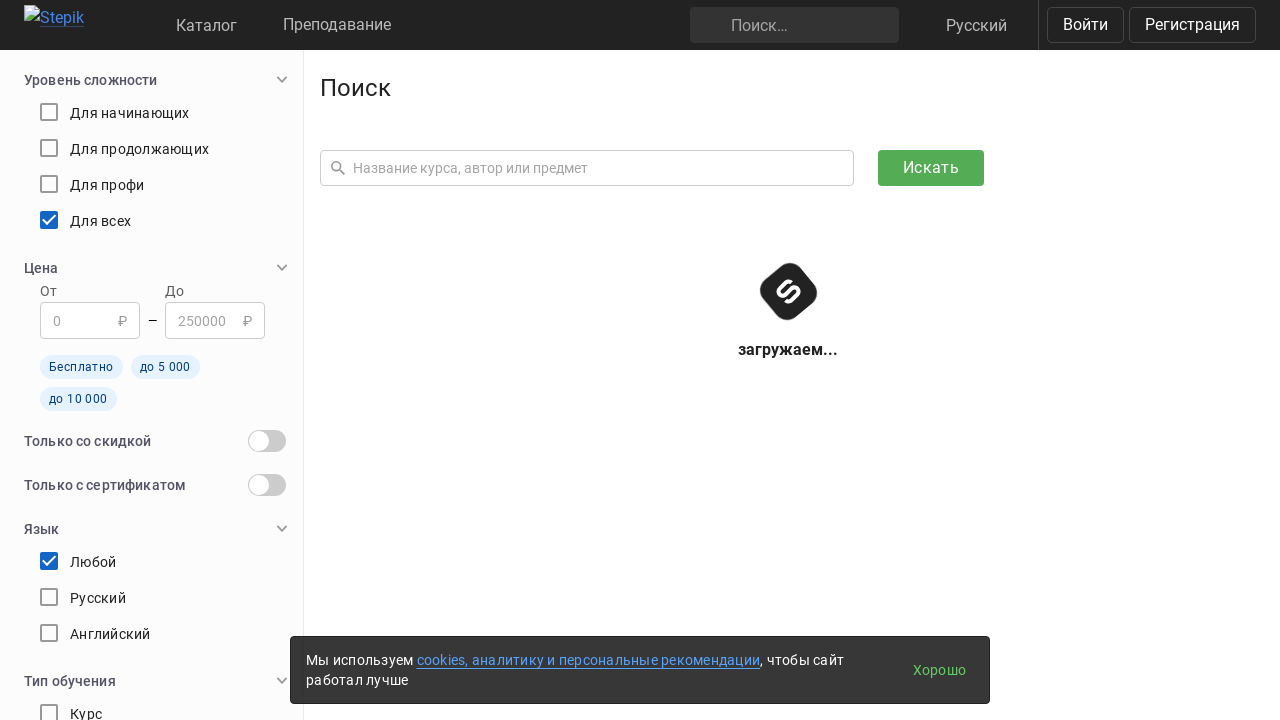

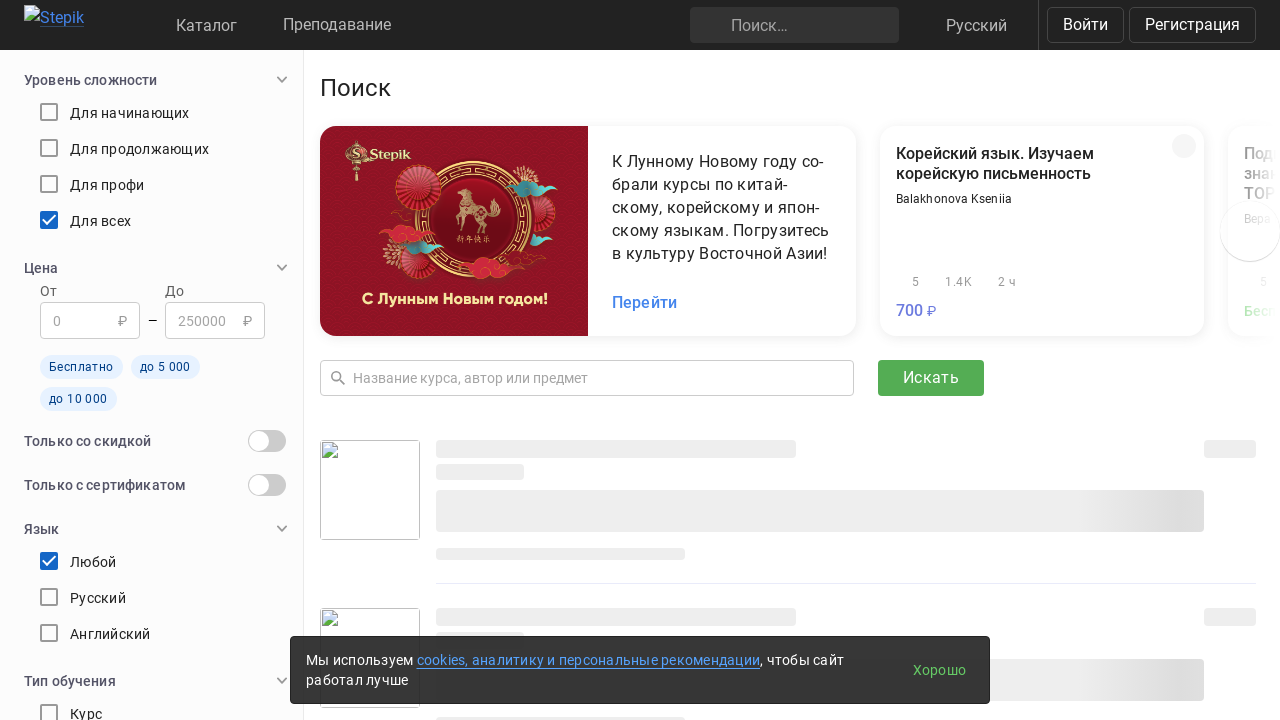